Tests user registration on Para Bank website by filling out the registration form with user details and submitting it

Starting URL: https://parabank.parasoft.com/parabank/index.htm

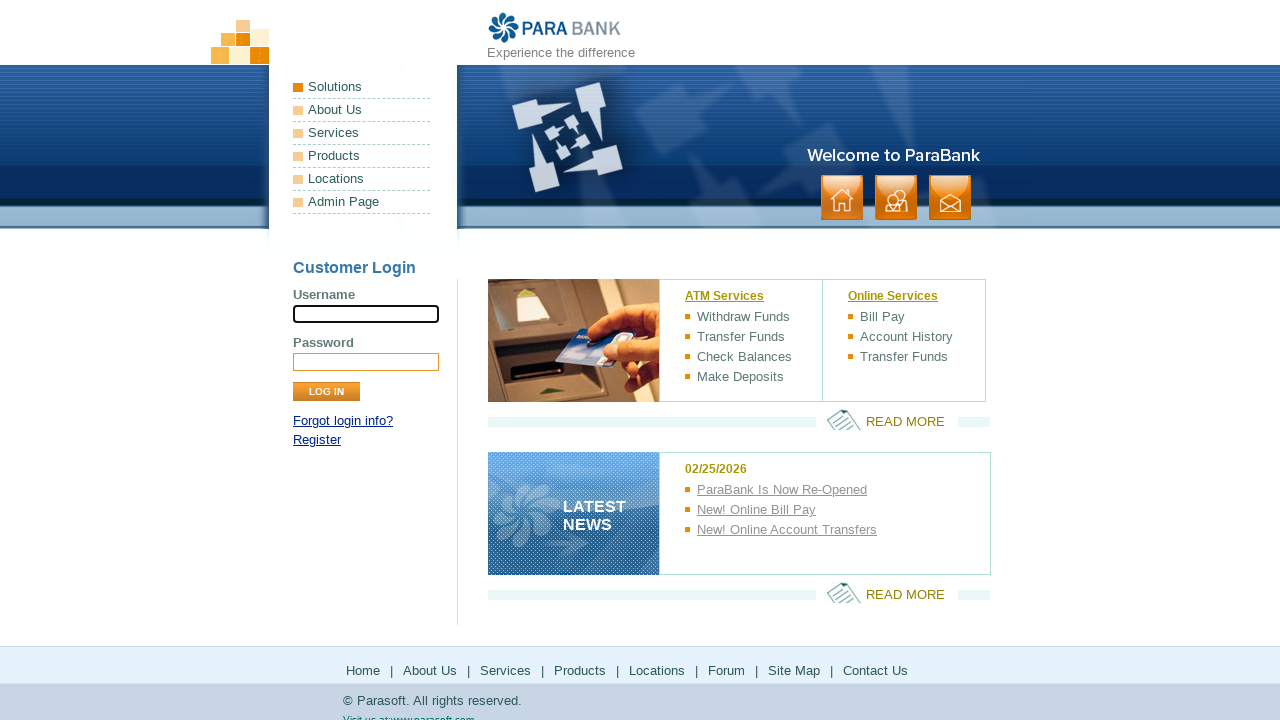

Clicked Register link at (317, 440) on a:has-text('Register')
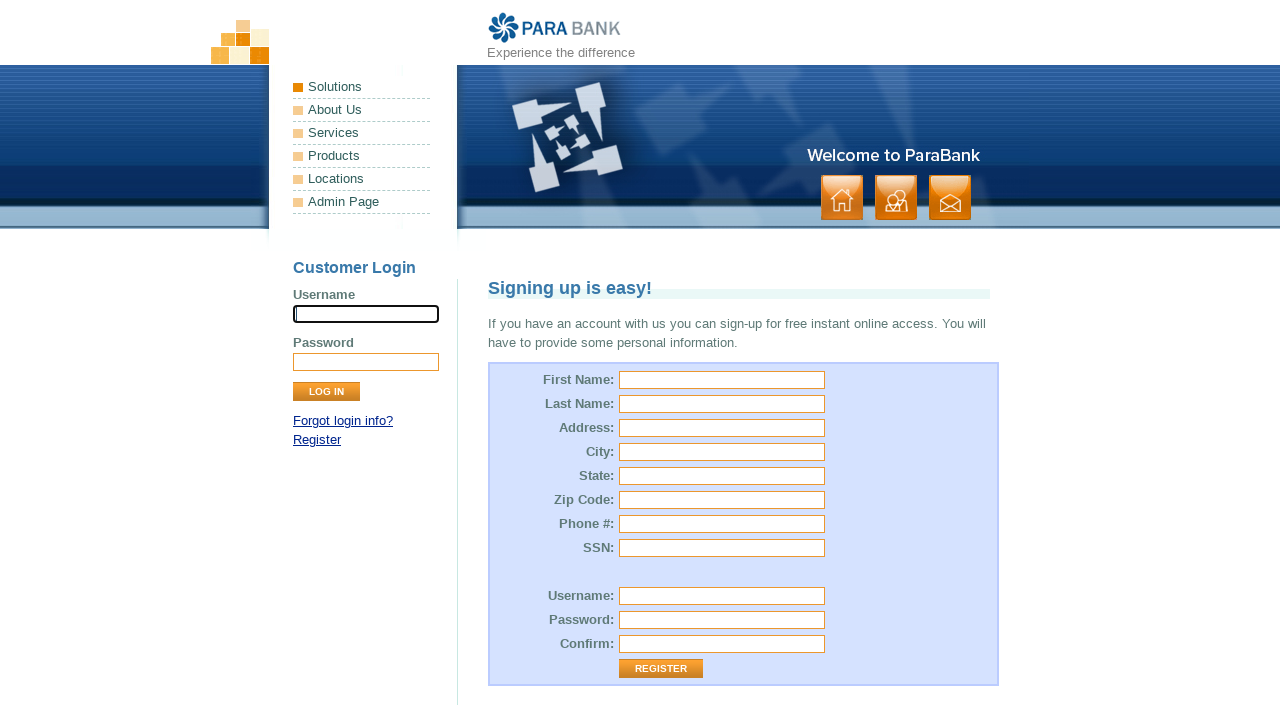

Filled first name field with 'John' on #customer\.firstName
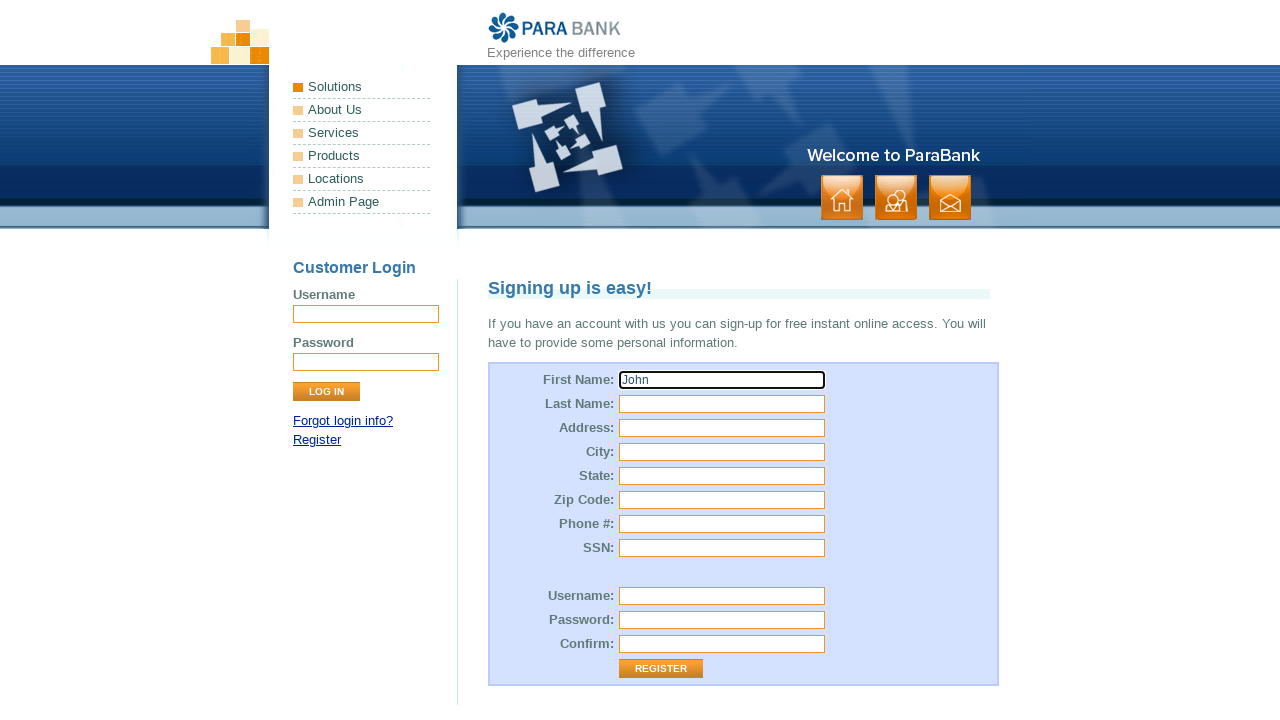

Filled last name field with 'Smith' on #customer\.lastName
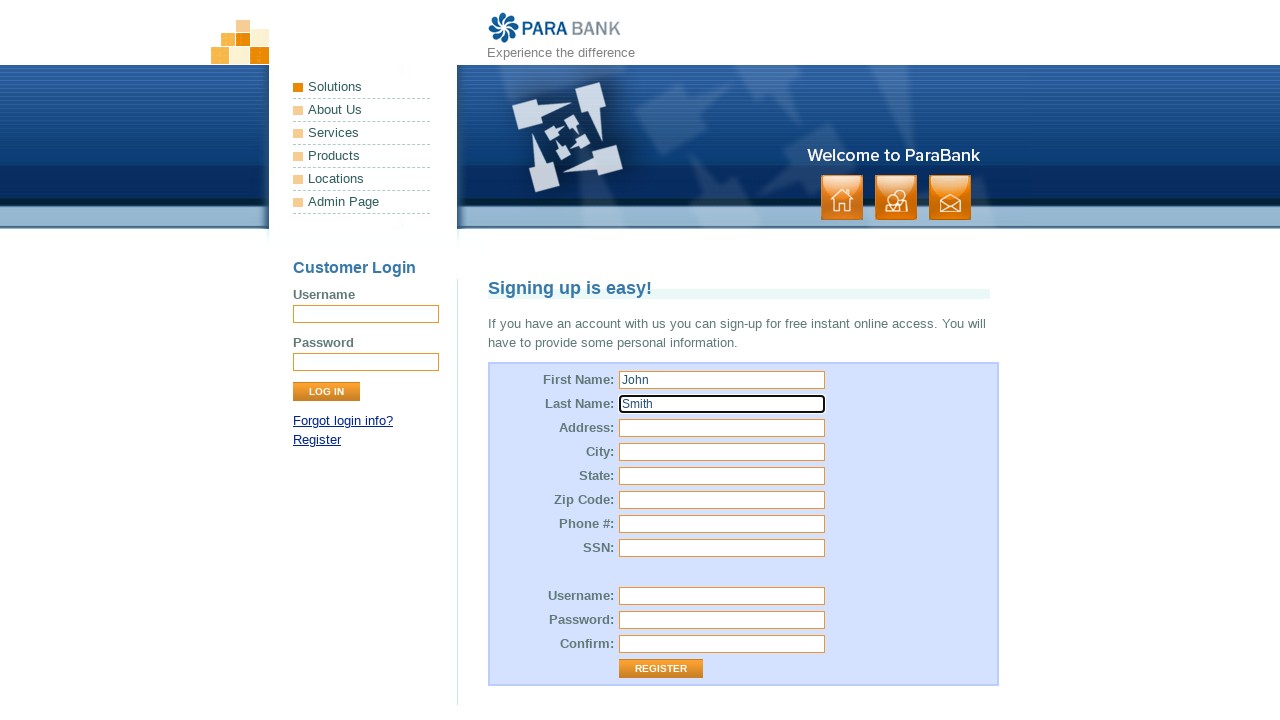

Filled street address field with '123 Main Street' on #customer\.address\.street
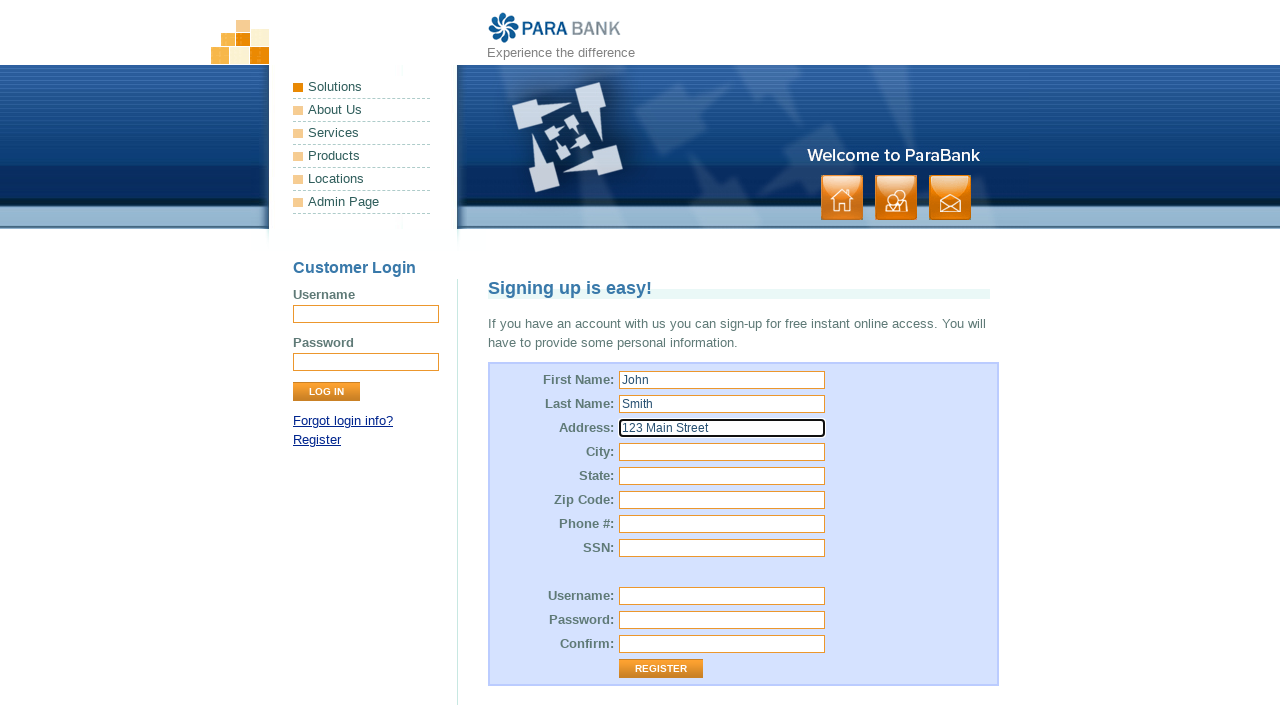

Filled city field with 'Austin' on #customer\.address\.city
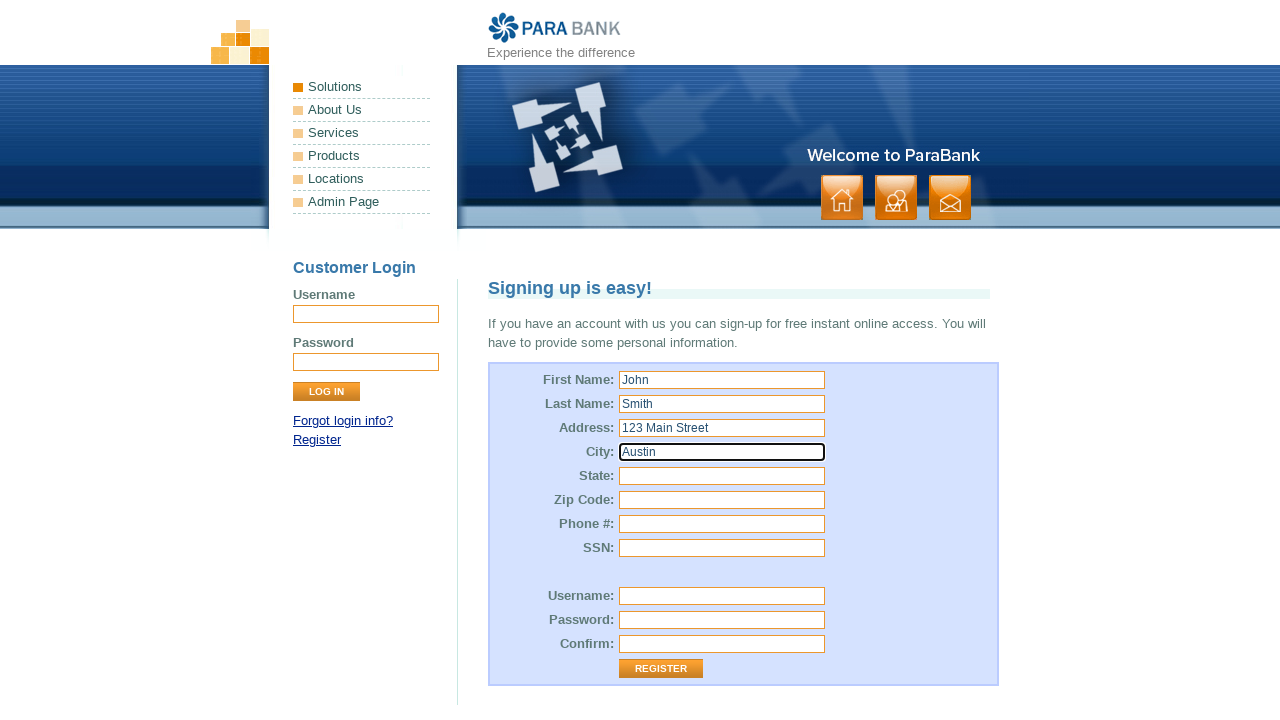

Filled state field with 'Texas' on #customer\.address\.state
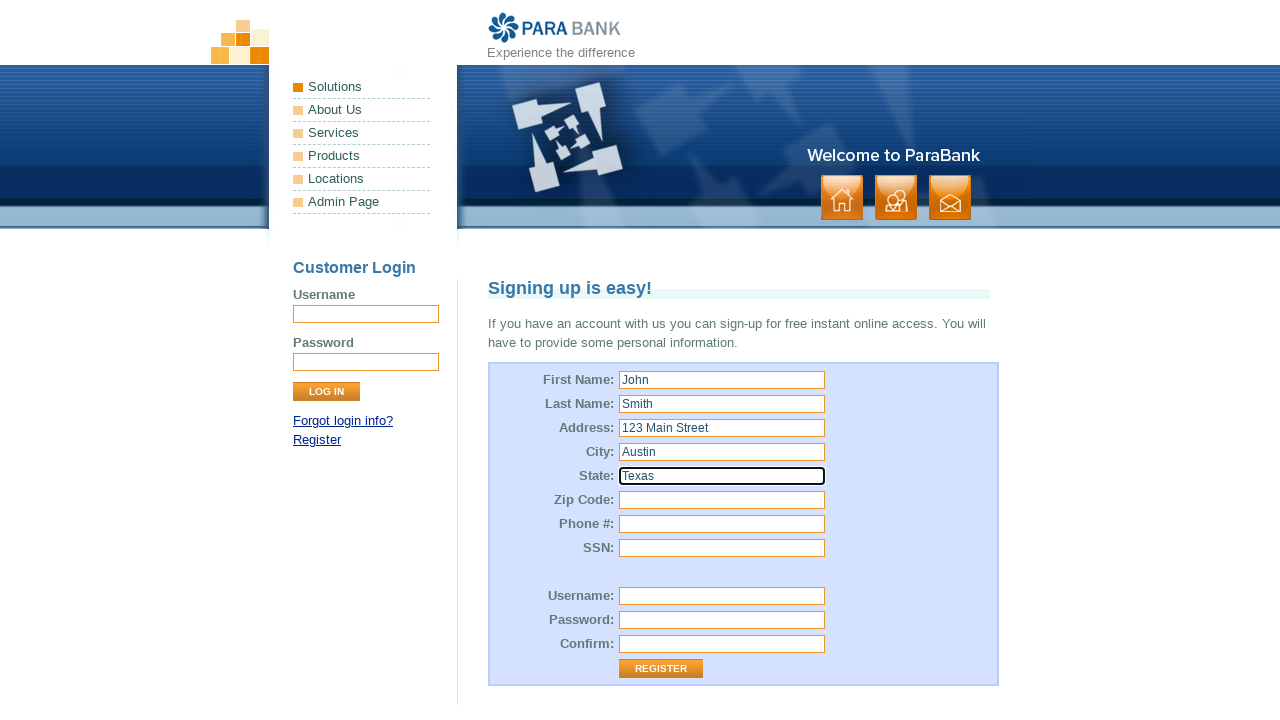

Filled zip code field with '78701' on #customer\.address\.zipCode
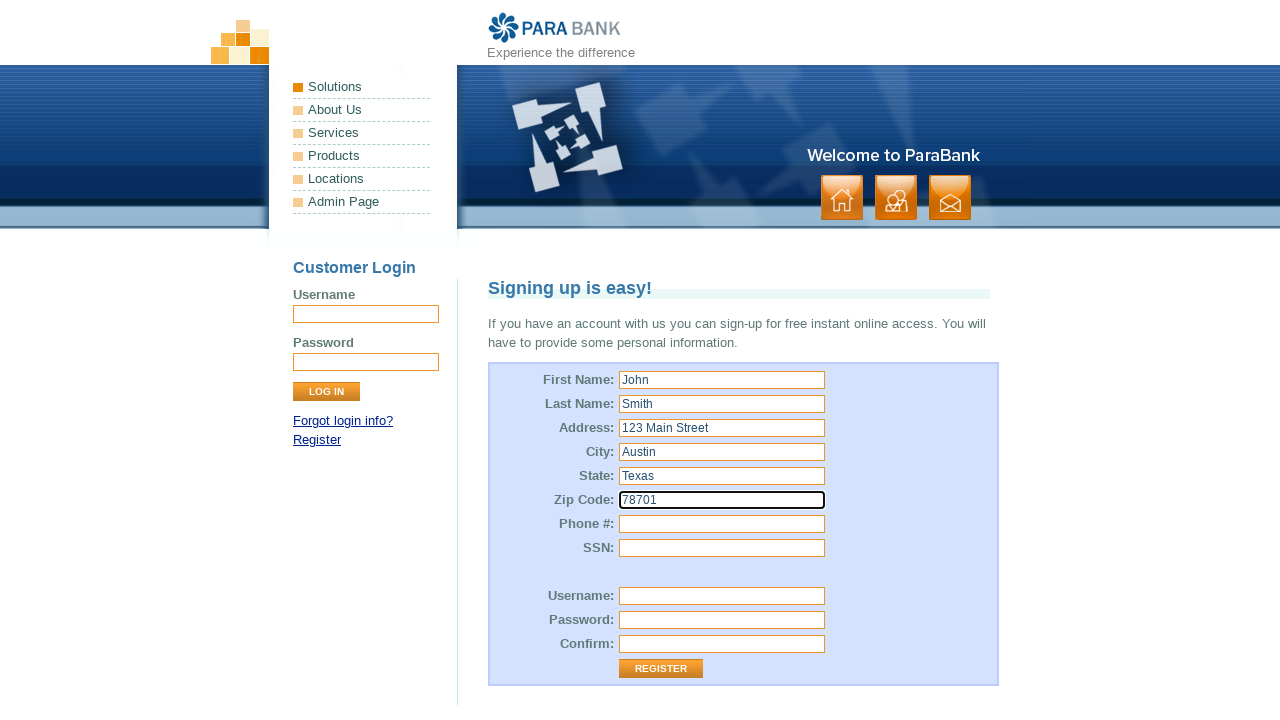

Filled phone number field with '5125551234' on #customer\.phoneNumber
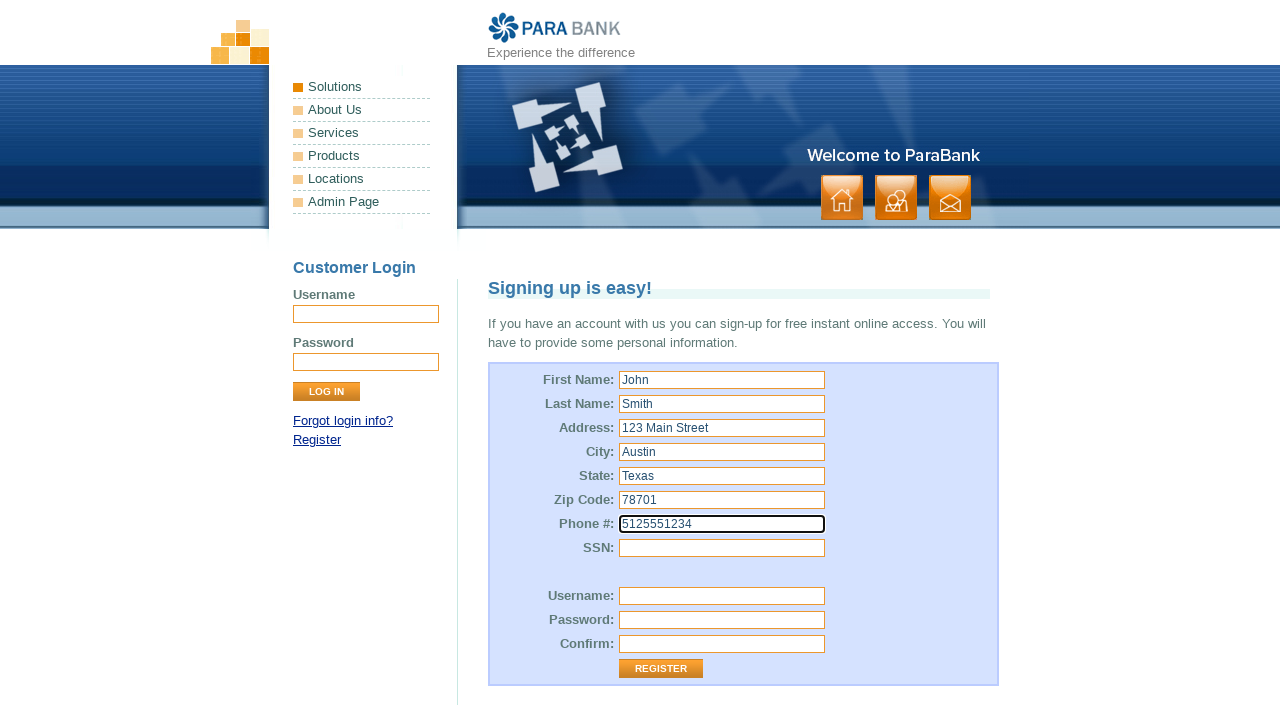

Filled SSN field with '123456789' on #customer\.ssn
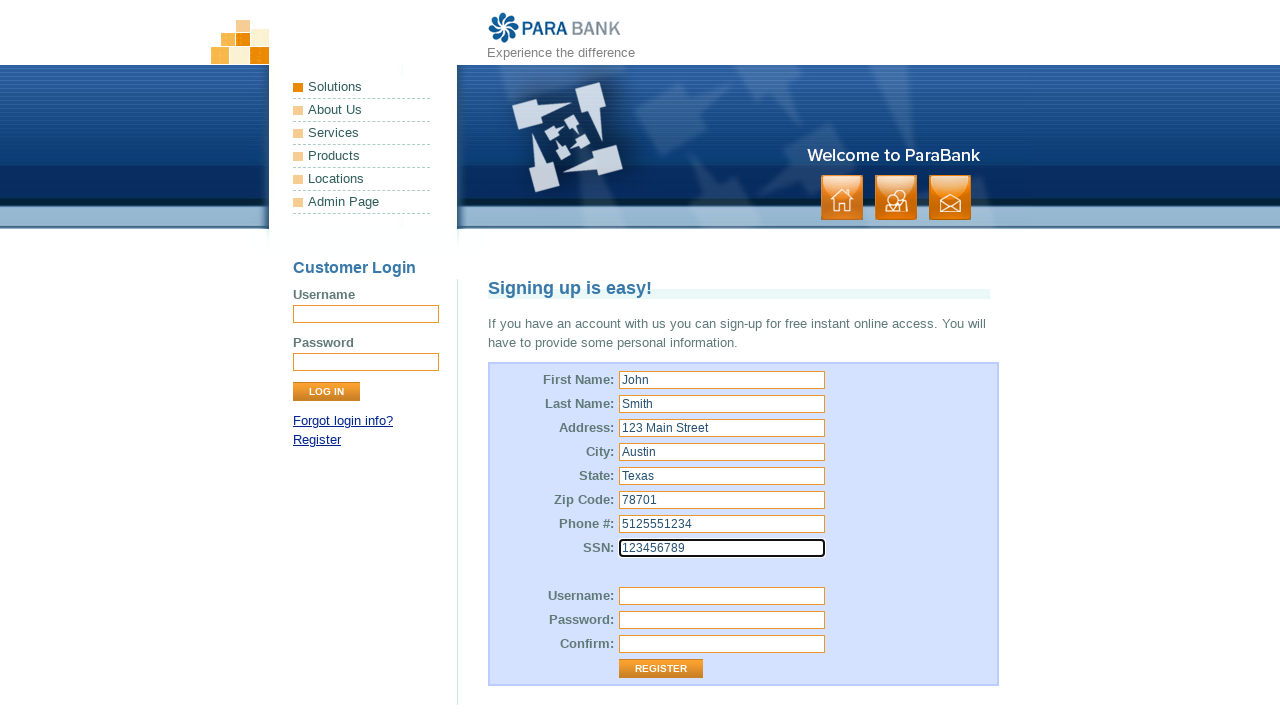

Filled username field with 'testuser8472' on #customer\.username
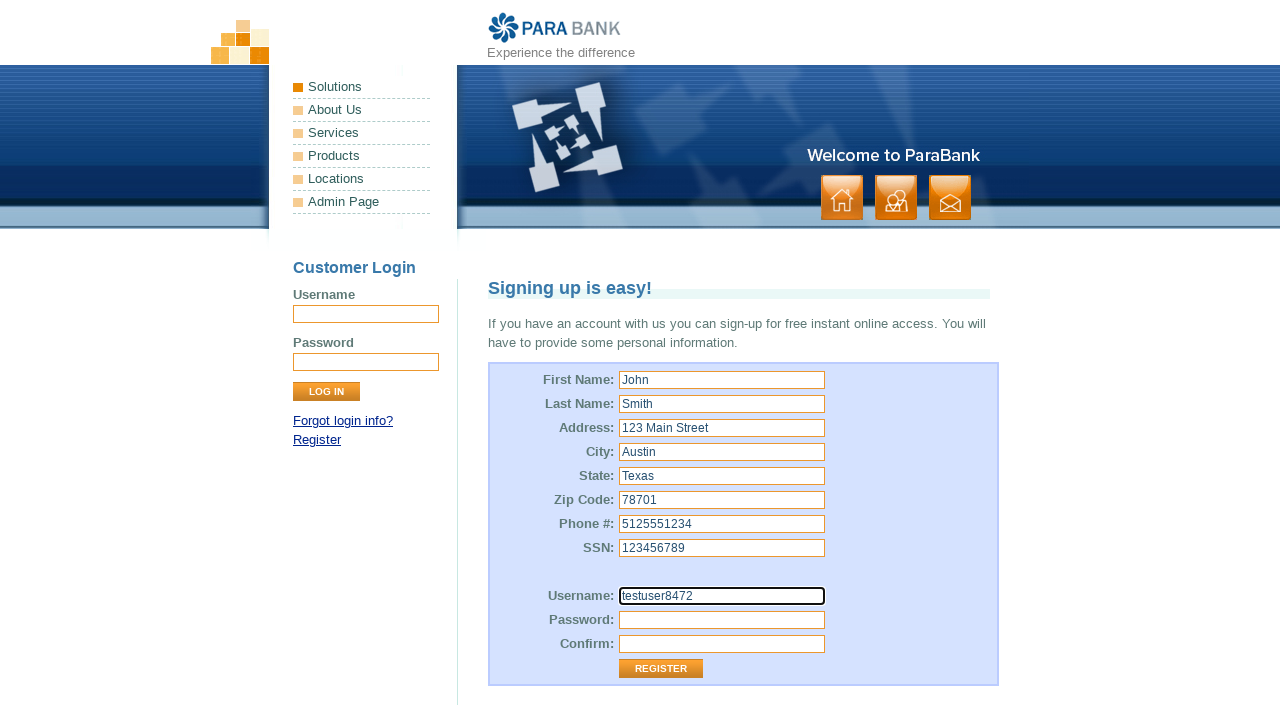

Filled password field with 'SecurePass123!' on #customer\.password
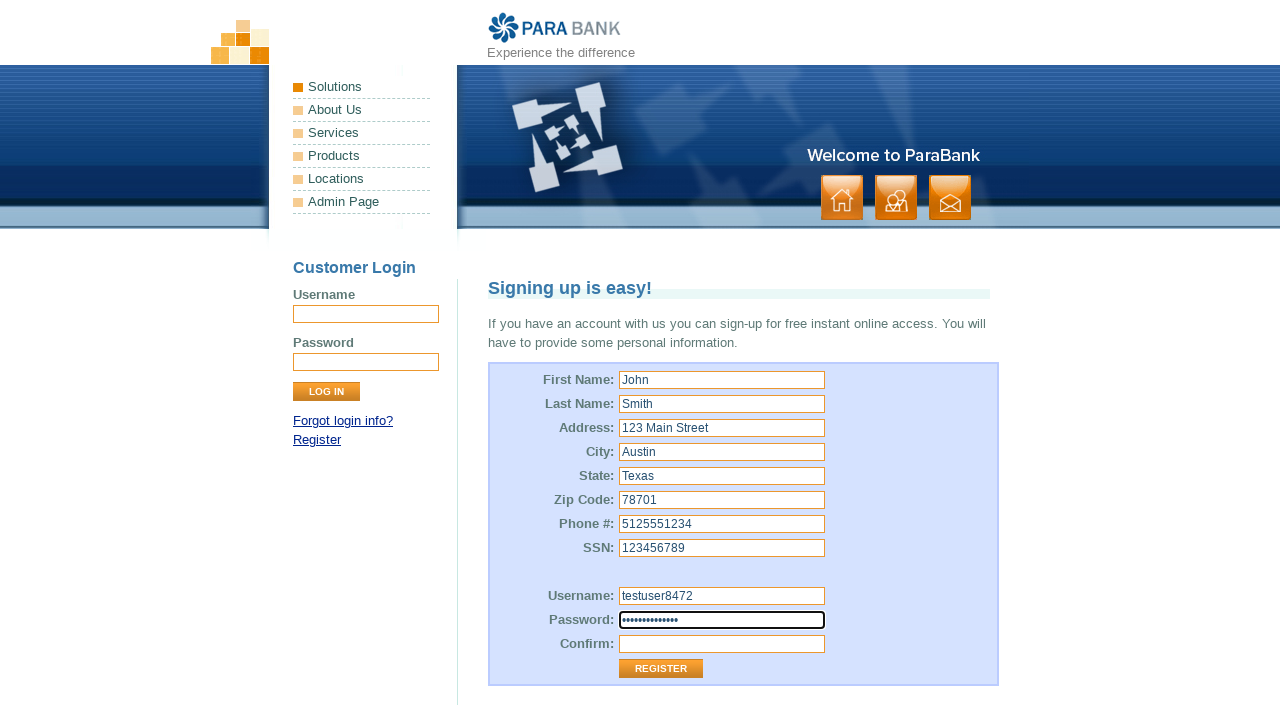

Filled repeated password field with 'SecurePass123!' on #repeatedPassword
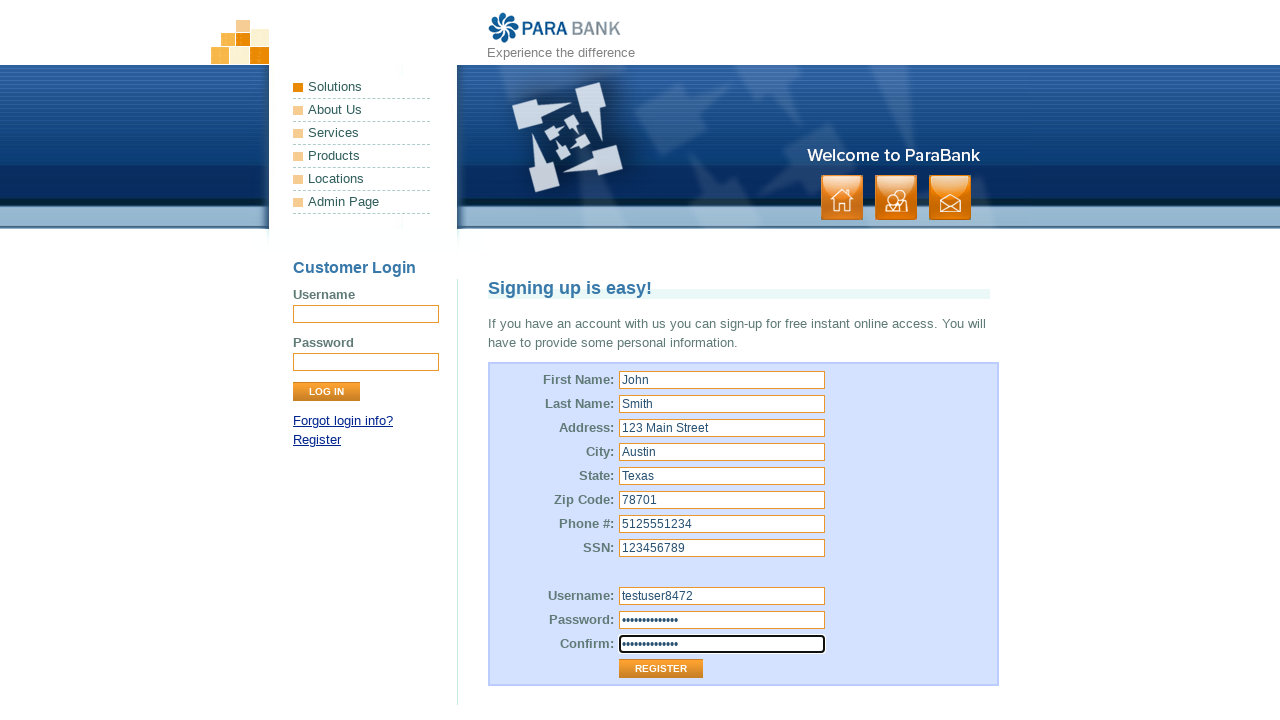

Clicked Register button to submit registration form at (661, 669) on input.button[value='Register']
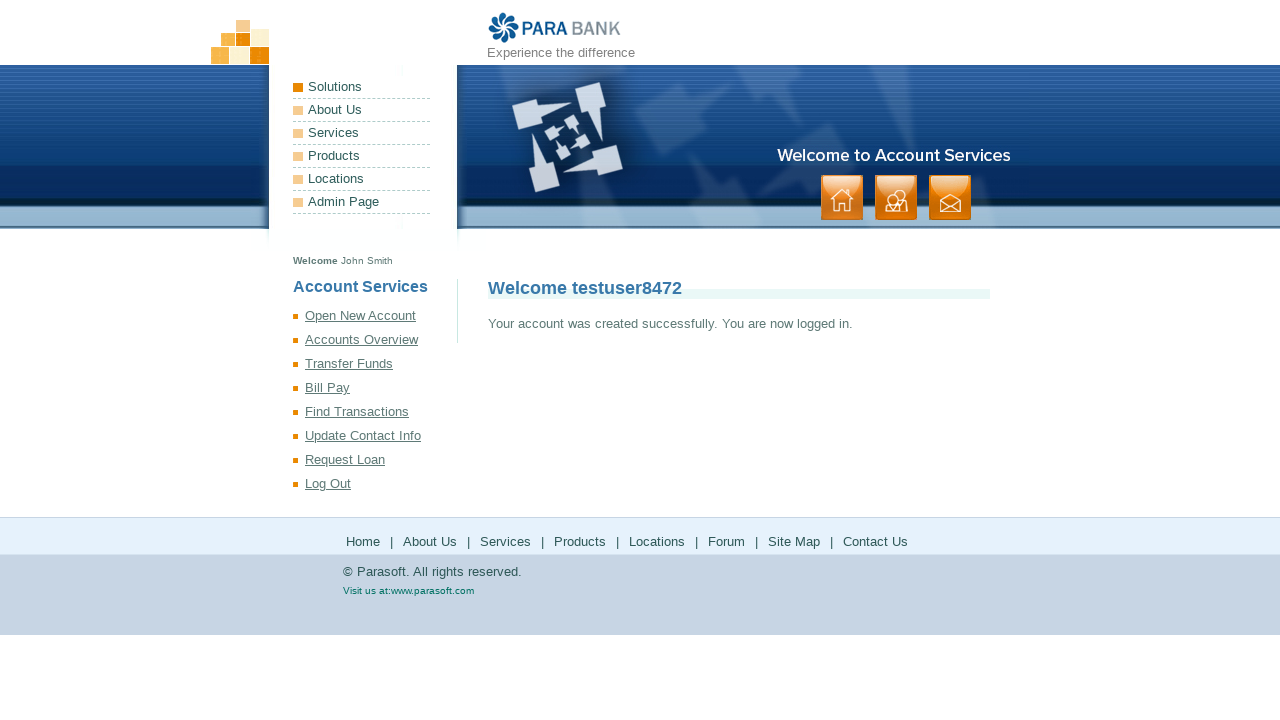

Registration response page loaded with title element visible
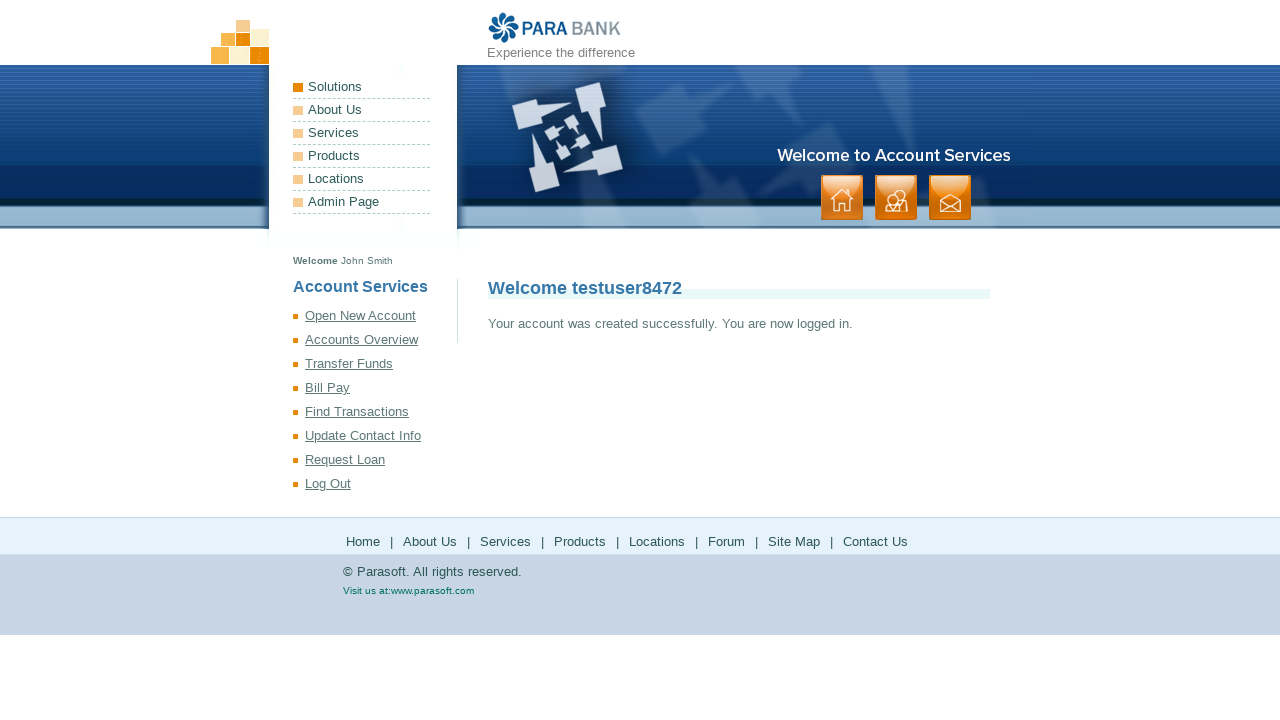

Retrieved header text: 'Welcome testuser8472'
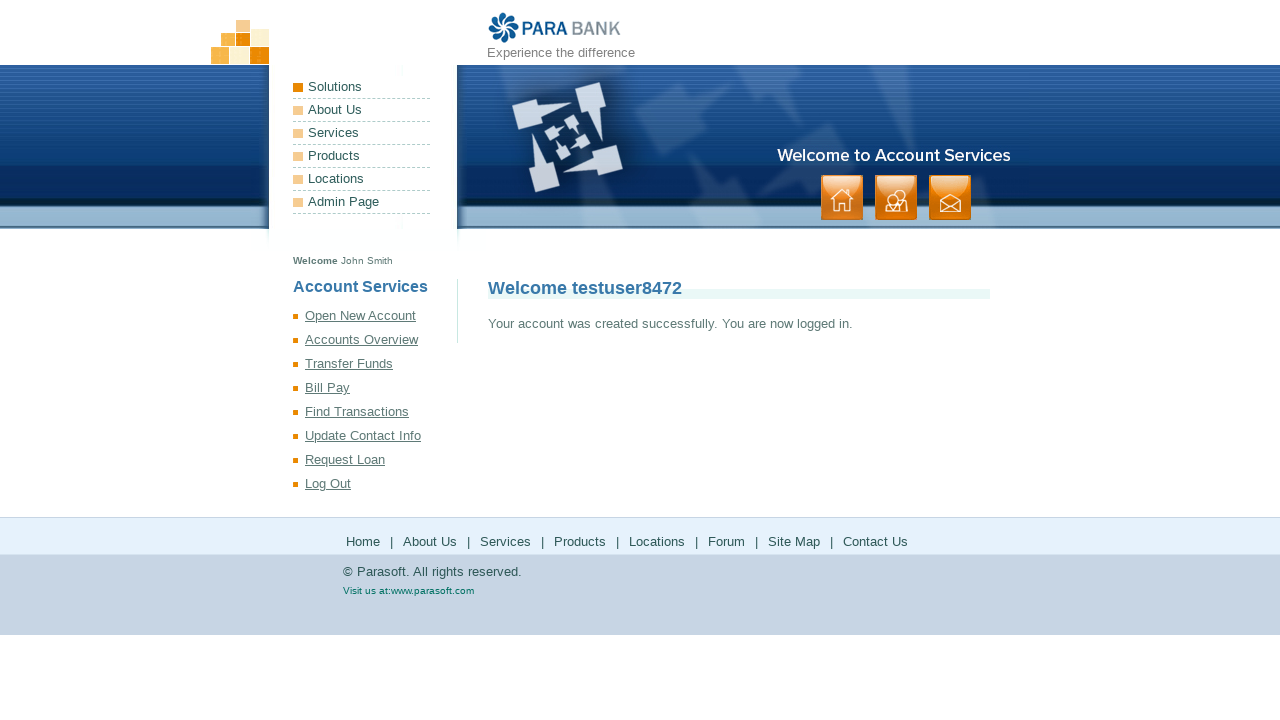

Registration successful - confirmation message found
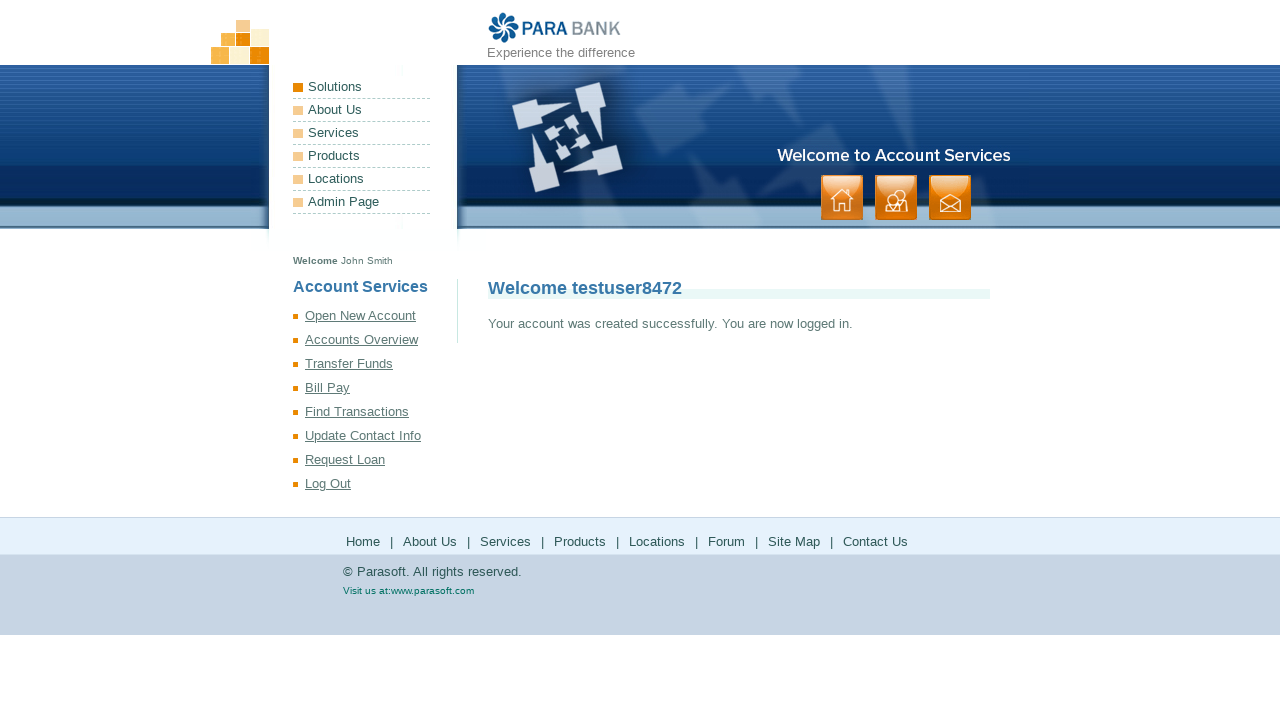

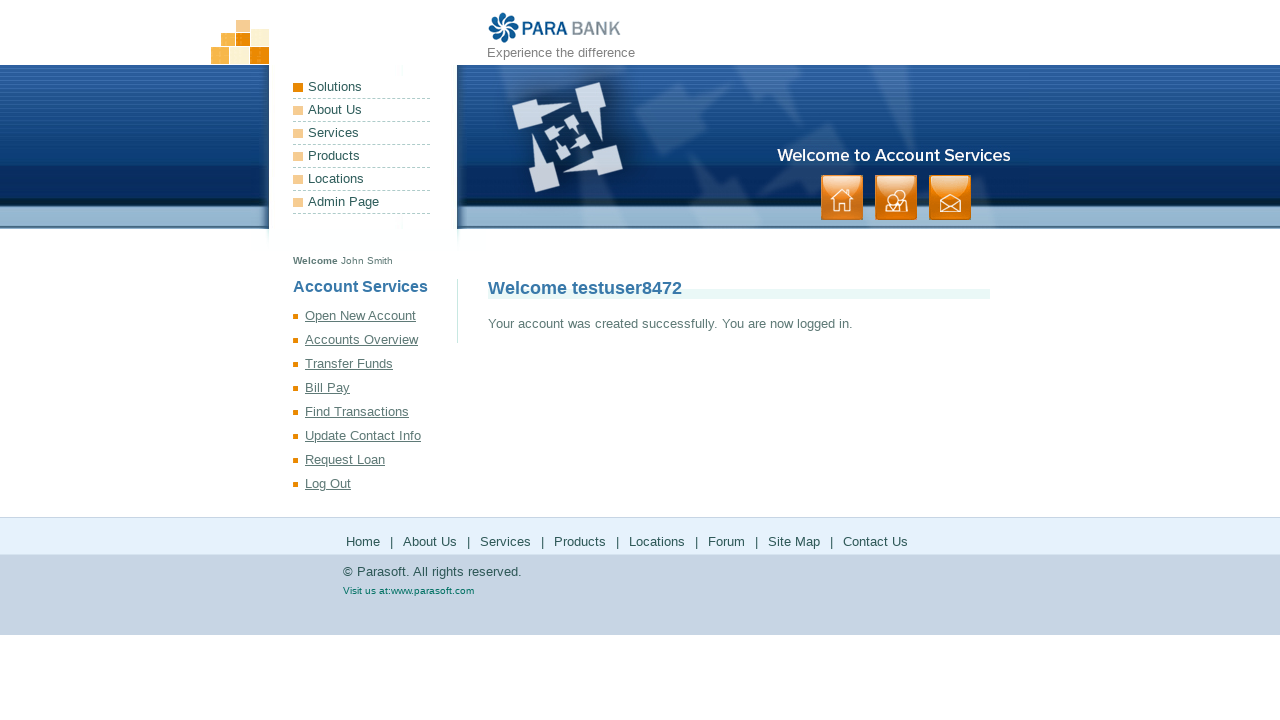